Tests highlighting an element on the page by changing its border style to a red dashed line, waiting briefly, then reverting the style back to original.

Starting URL: http://the-internet.herokuapp.com/large

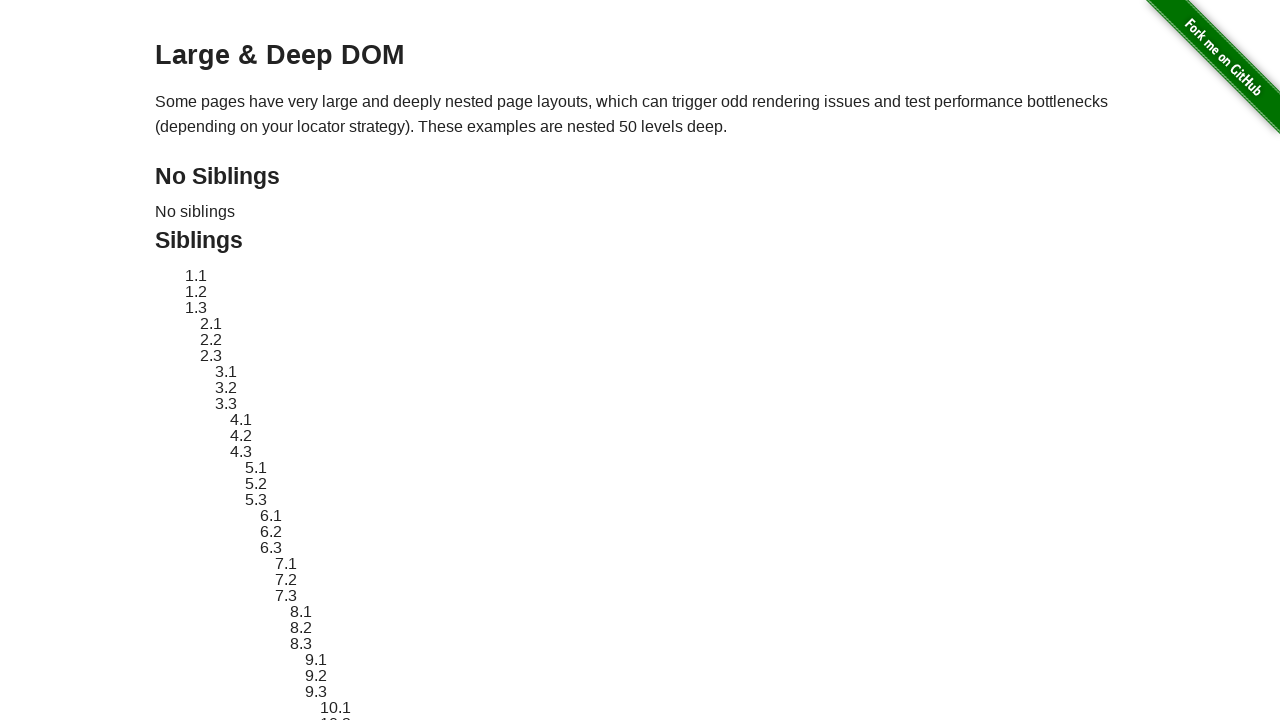

Located target element #sibling-2.3
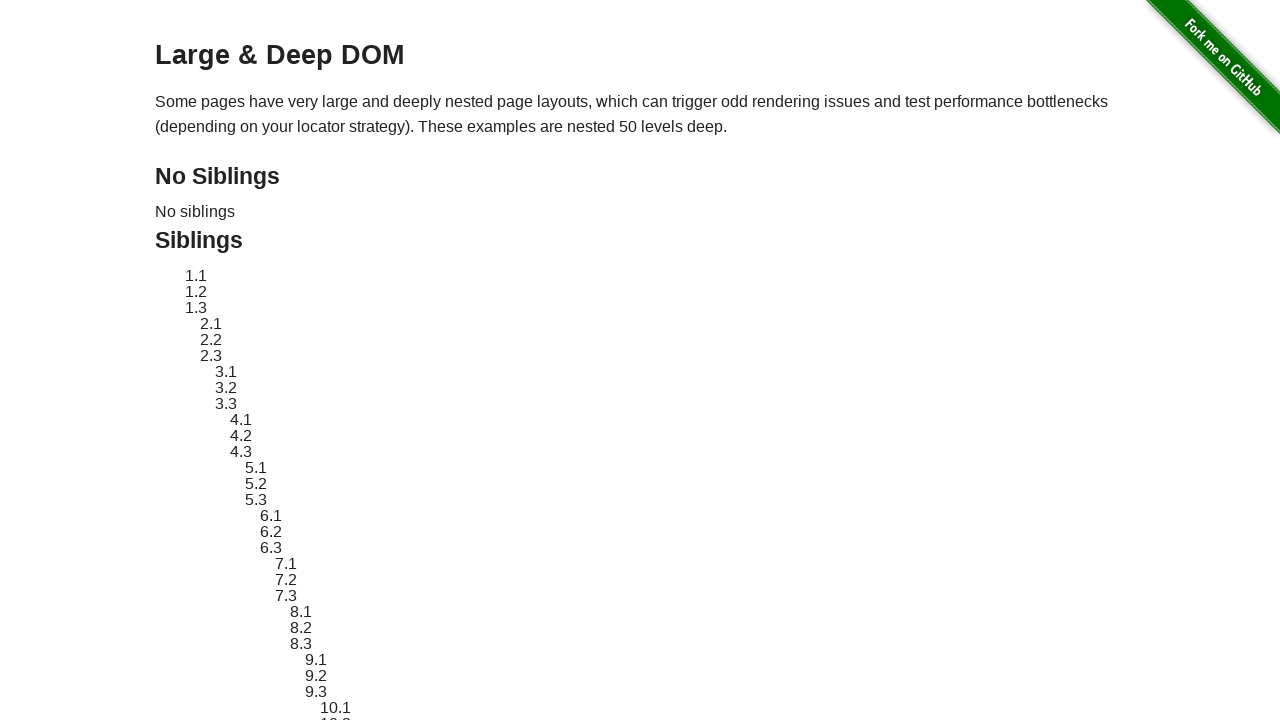

Target element became visible
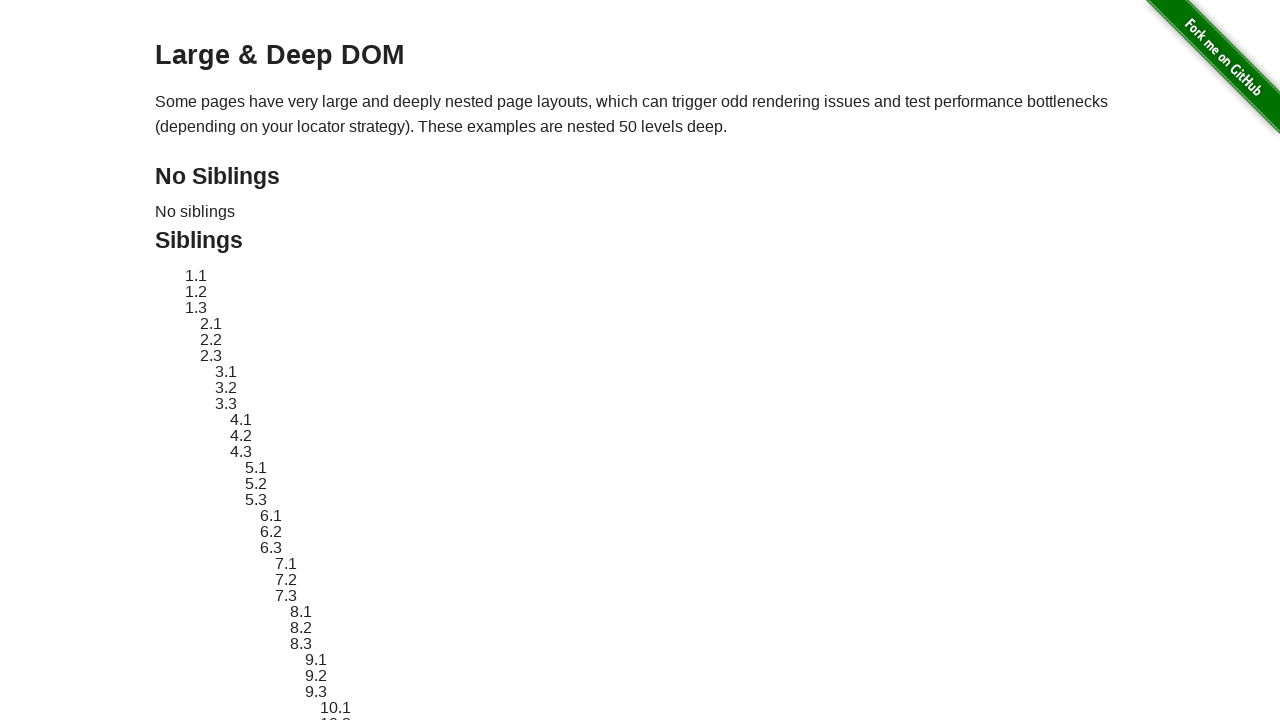

Retrieved original style: ''
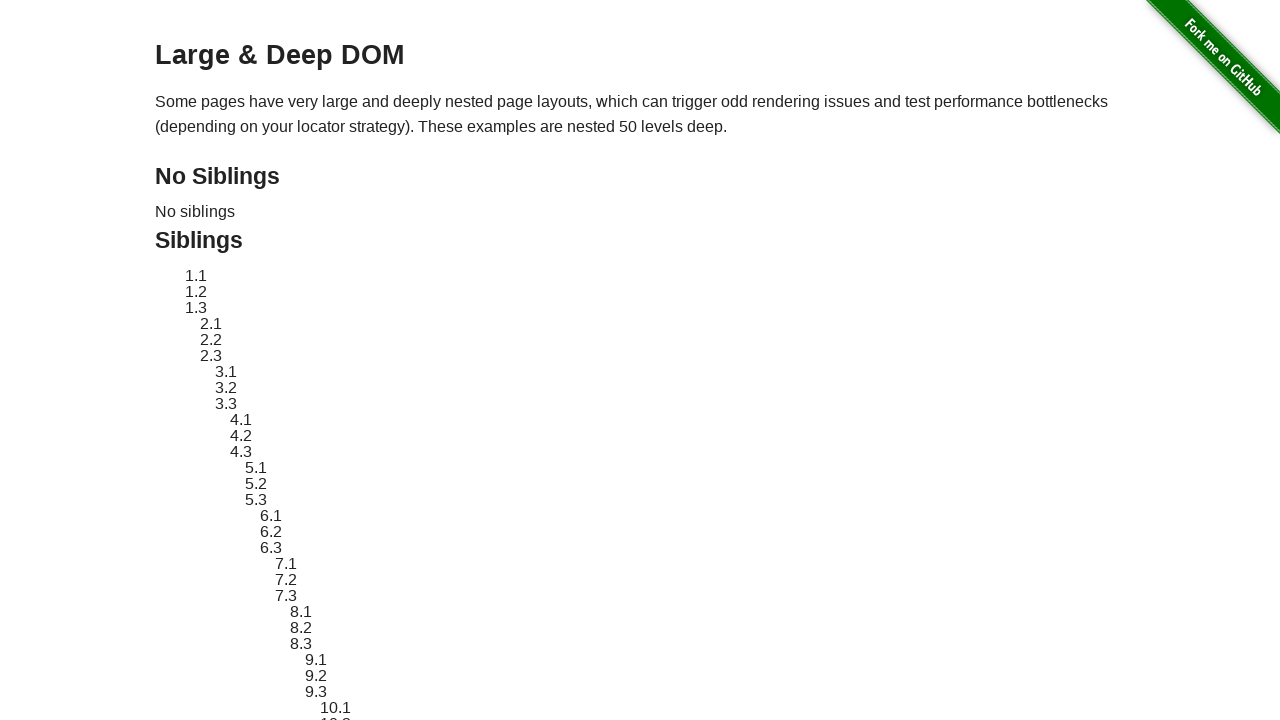

Applied red dashed border highlight to target element
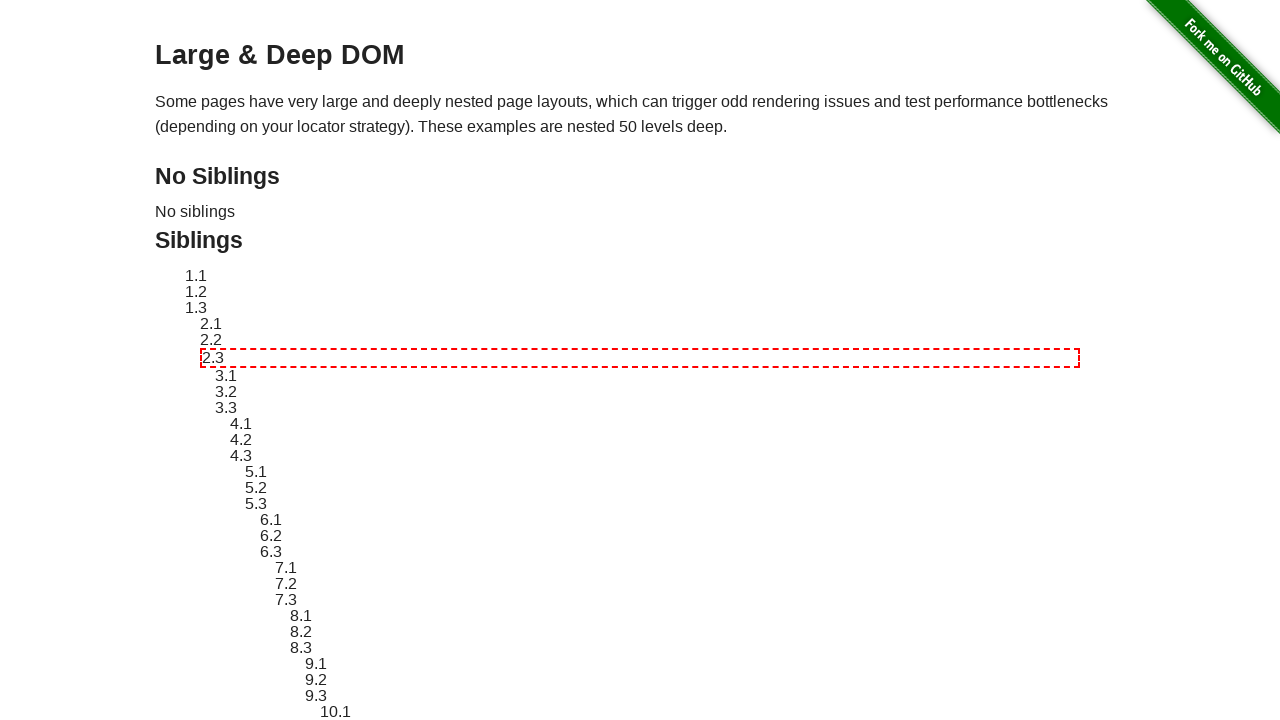

Waited 2 seconds to observe highlight effect
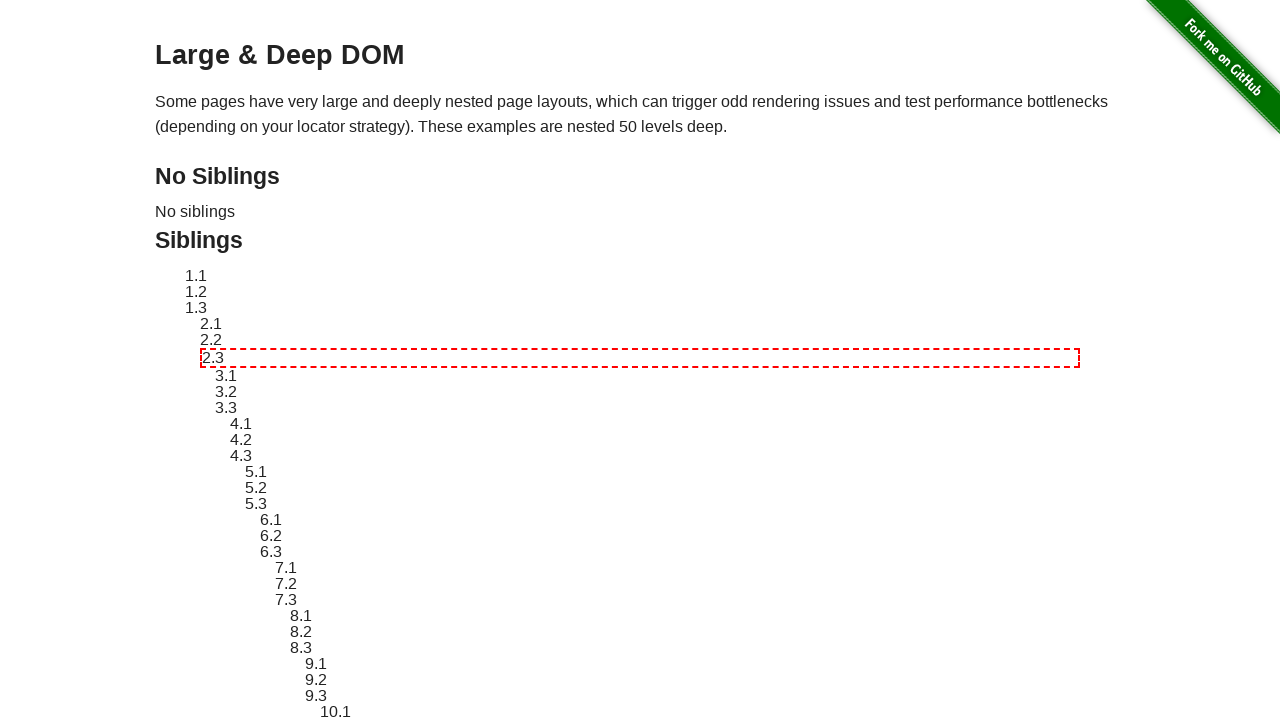

Reverted element style back to original
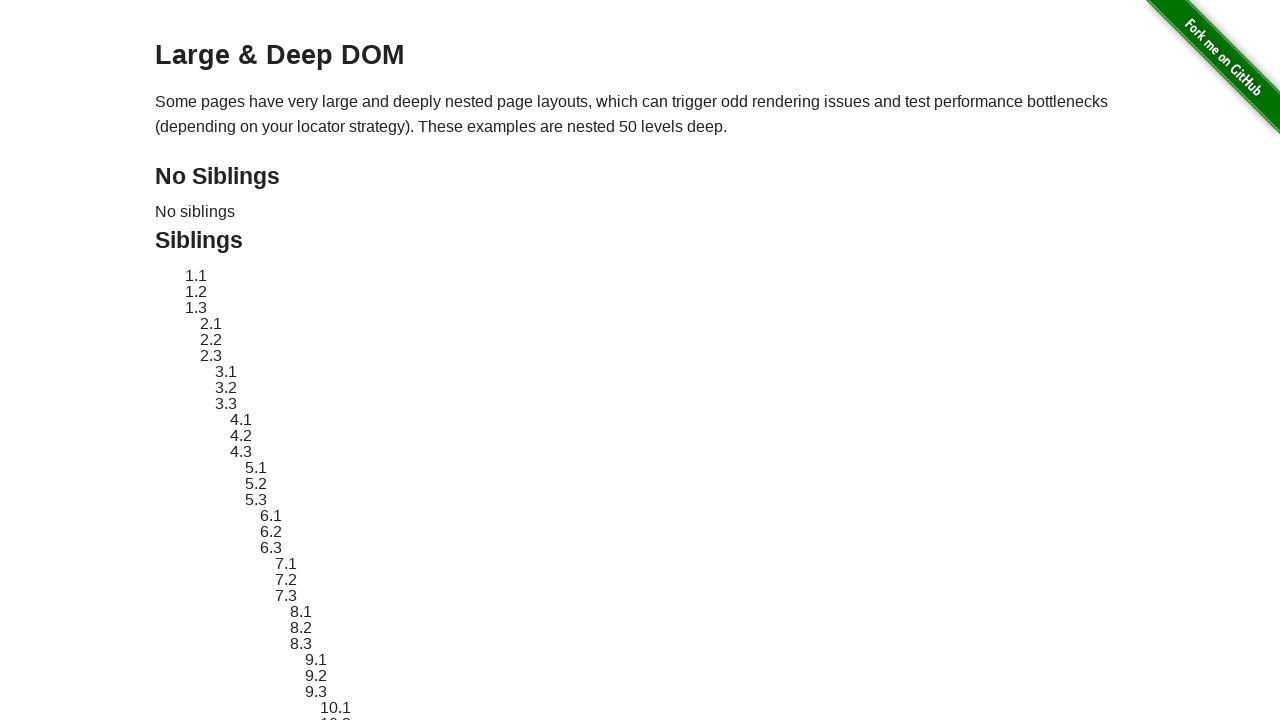

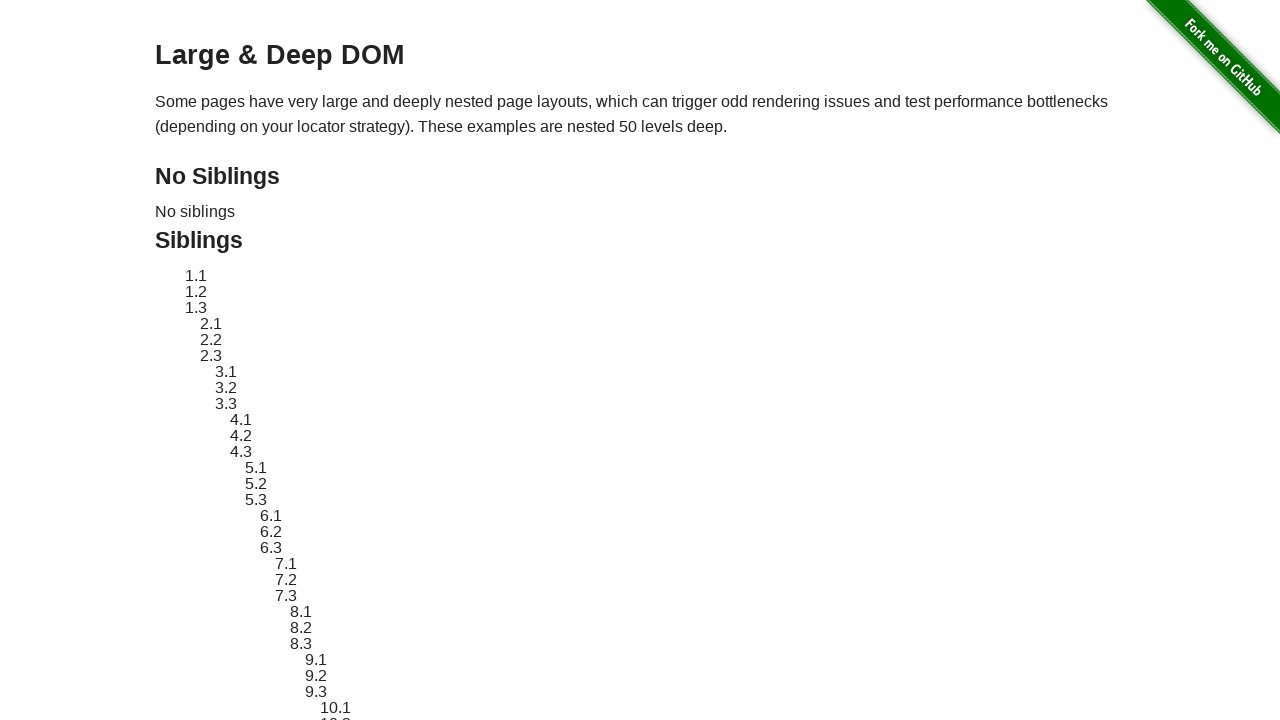